Tests that the login page loads correctly by navigating to the URL and verifying the page URL matches the expected login page address.

Starting URL: https://demoqa.com/login

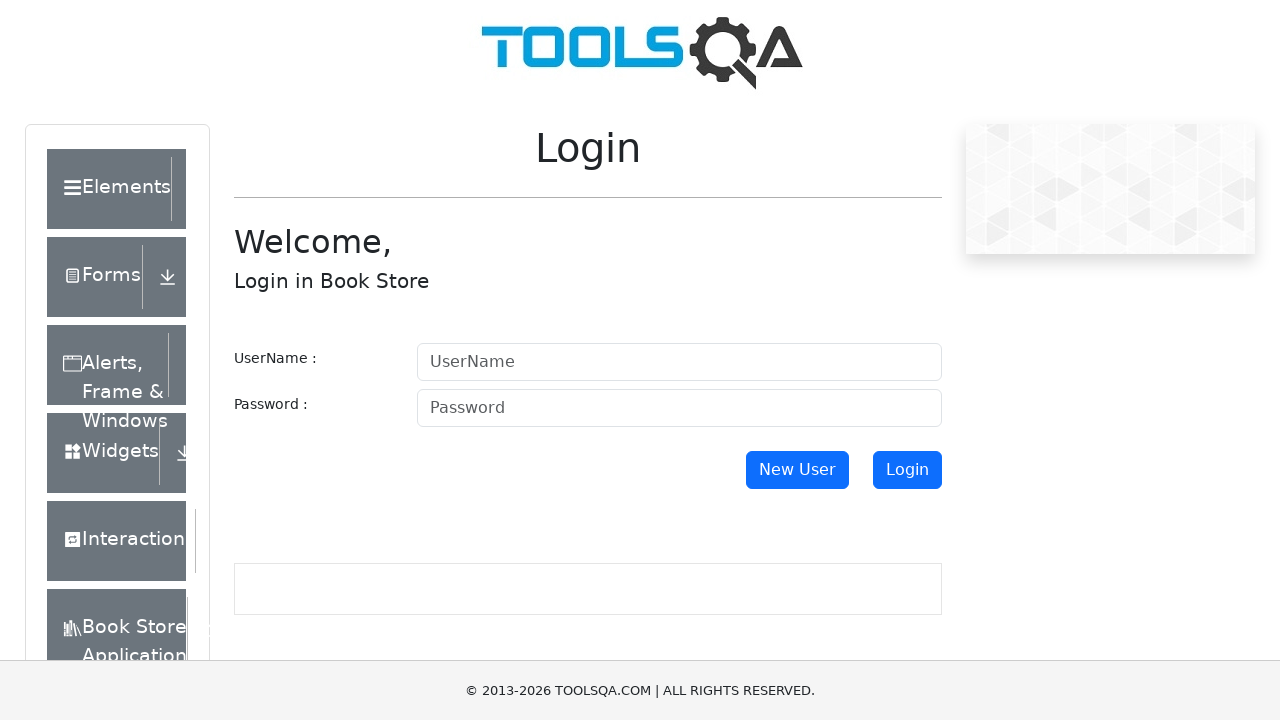

Navigated to login page at https://demoqa.com/login
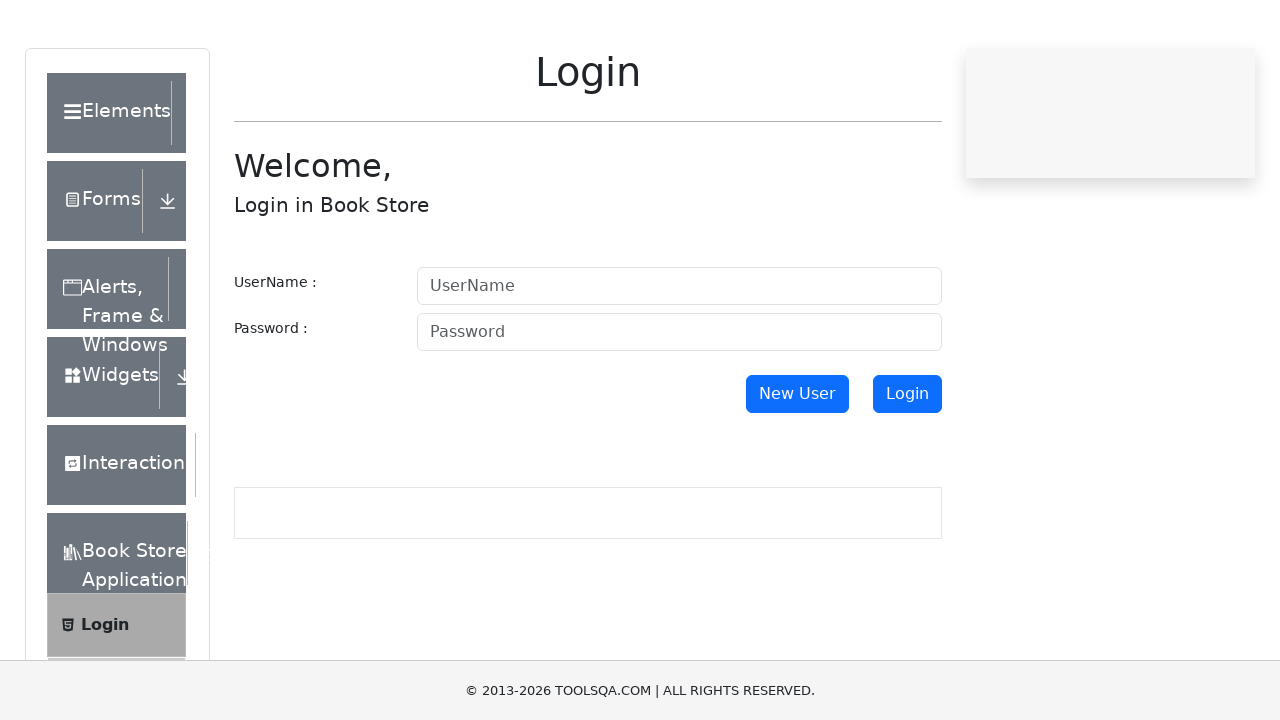

Verified page URL matches expected login page URL
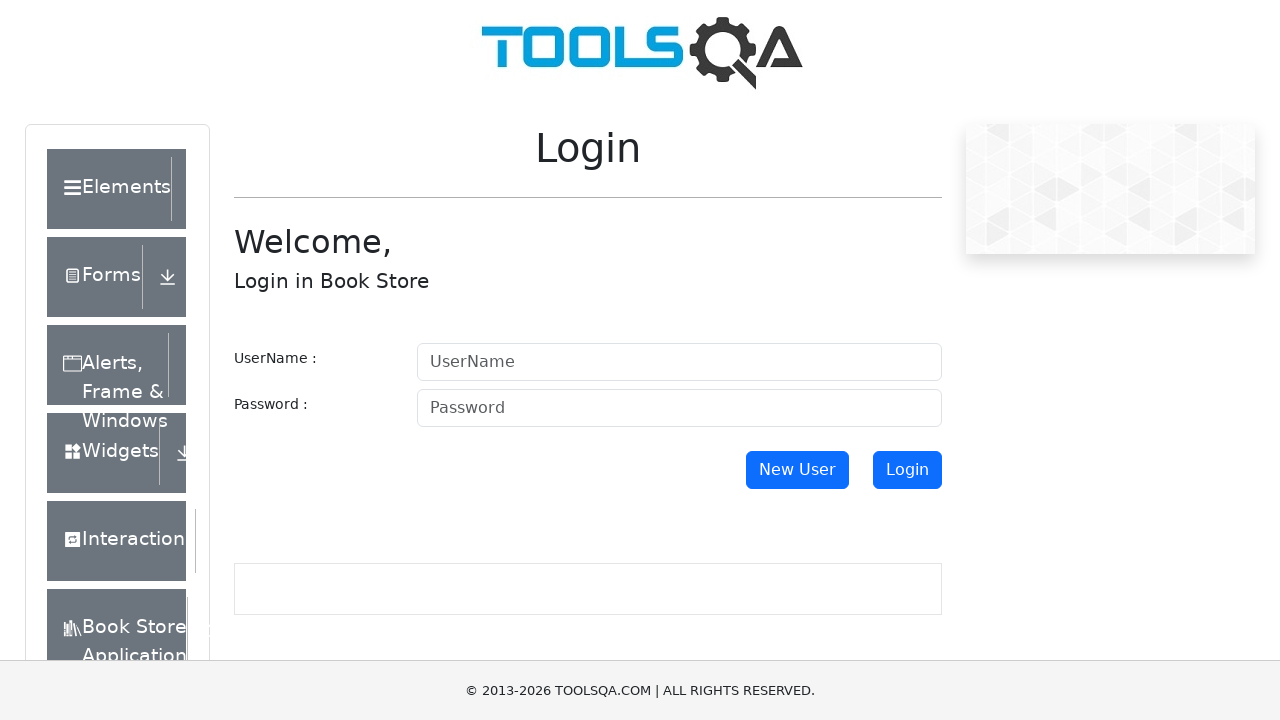

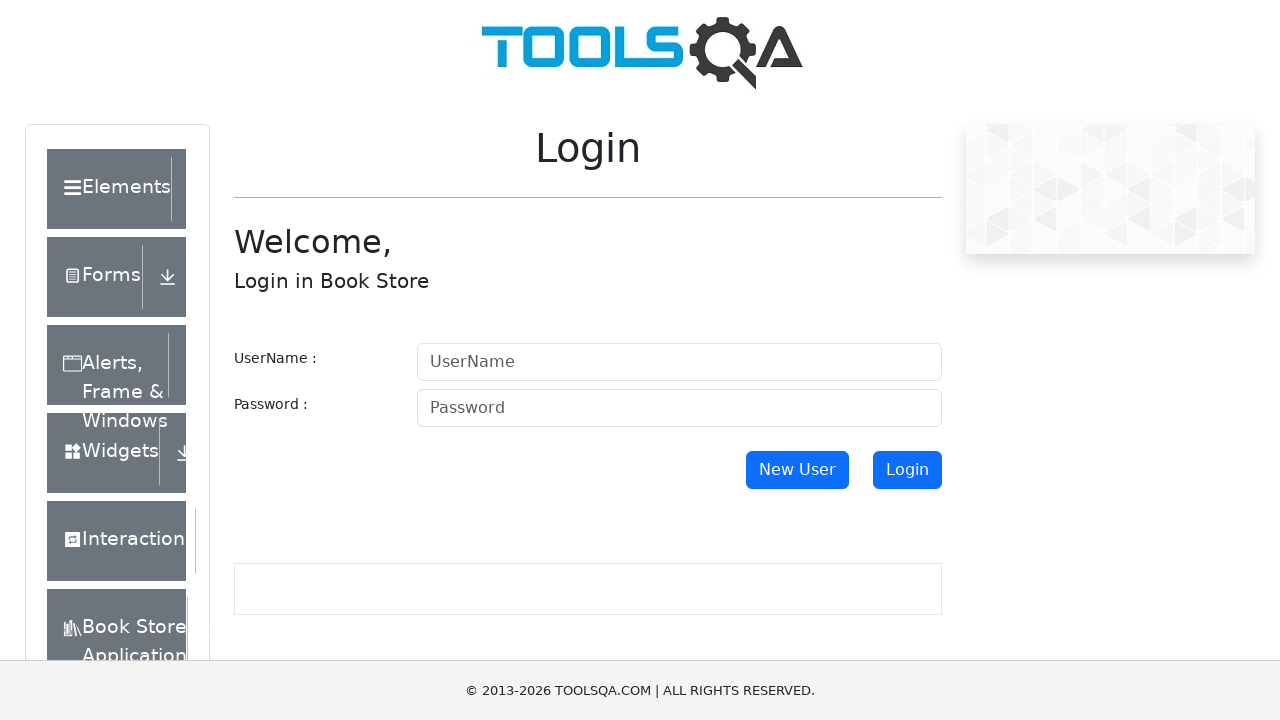